Automates Carbon code screenshot tool by selecting a theme, entering code in the editor, and initiating a download of the code snippet as an image.

Starting URL: https://carbon.now.sh/

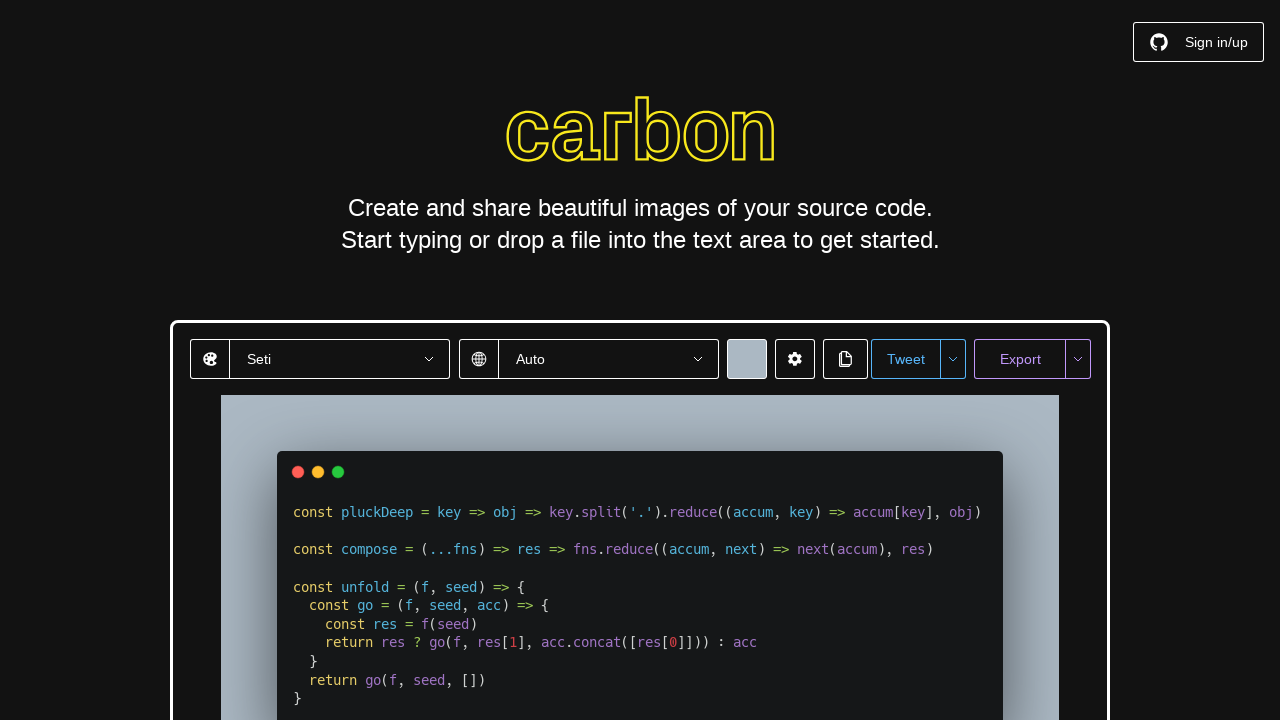

Opened theme dropdown menu at (340, 359) on internal:role=combobox[name="Theme"i] >> internal:role=button[name="open menu"i]
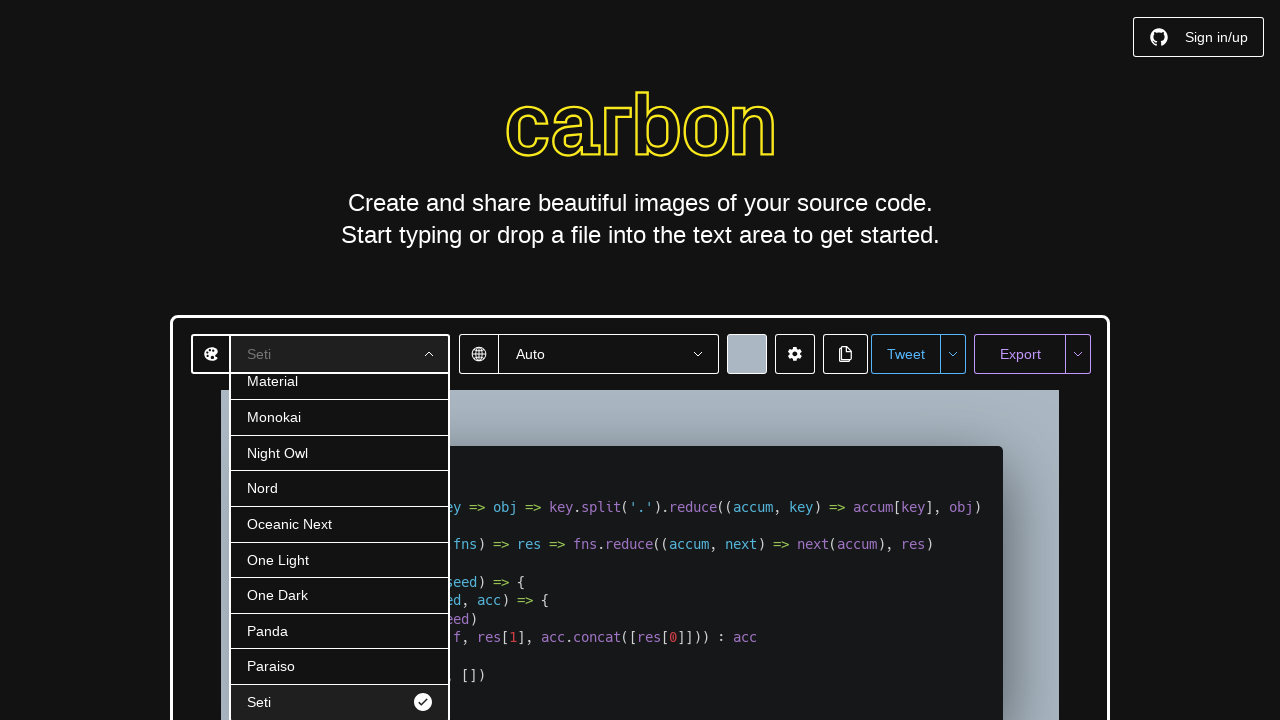

Selected Monokai theme at (340, 417) on internal:text="Monokai"i
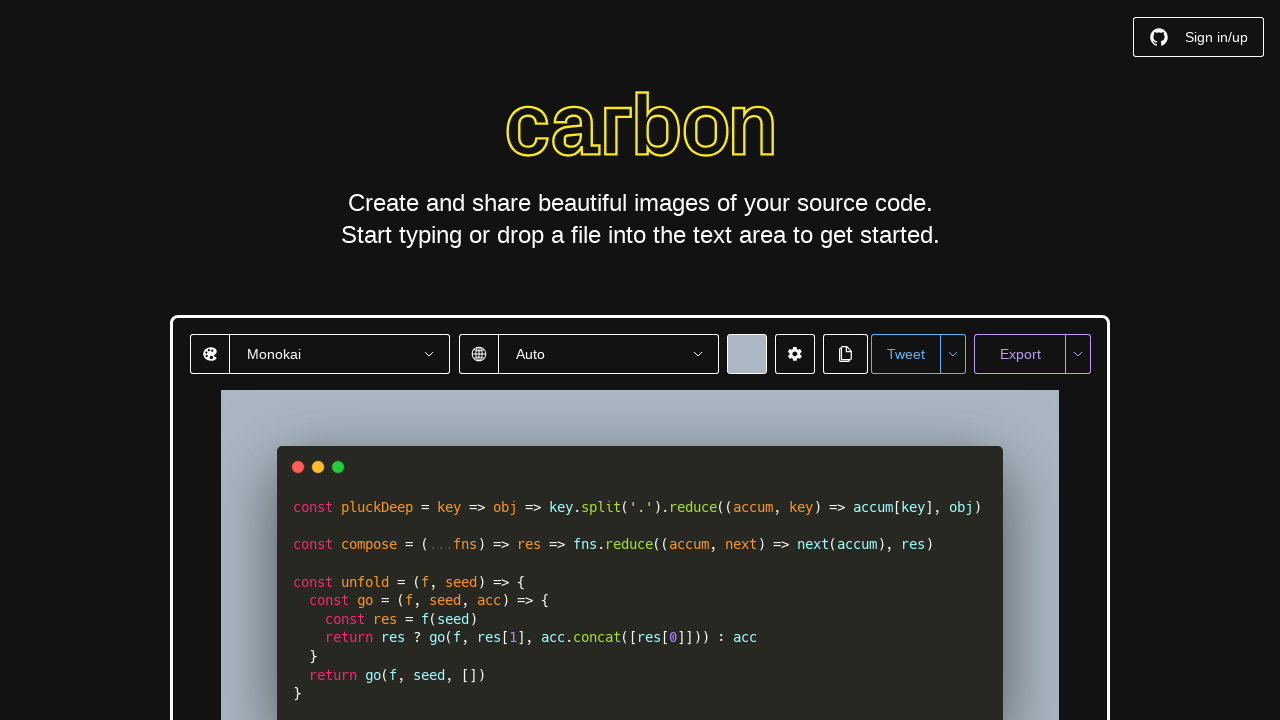

Selected all text in code editor on internal:role=textbox[name="Code editor"i]
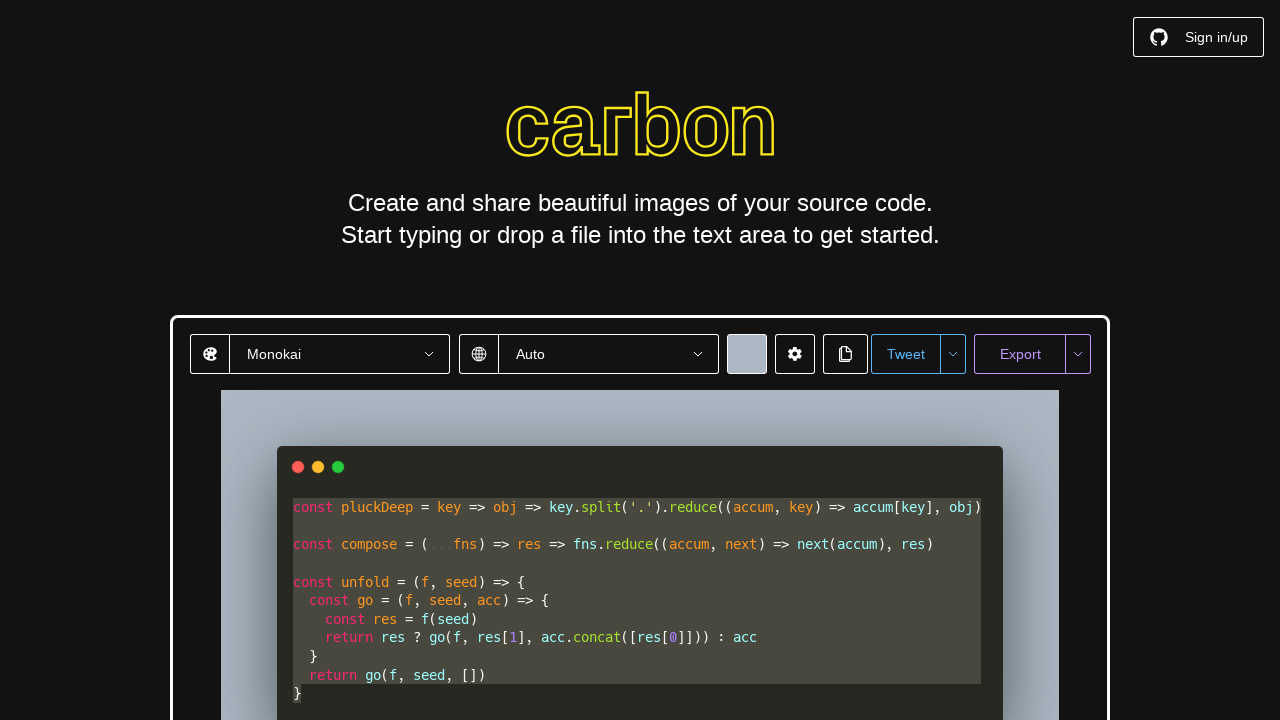

Entered sample code into editor on internal:role=textbox[name="Code editor"i]
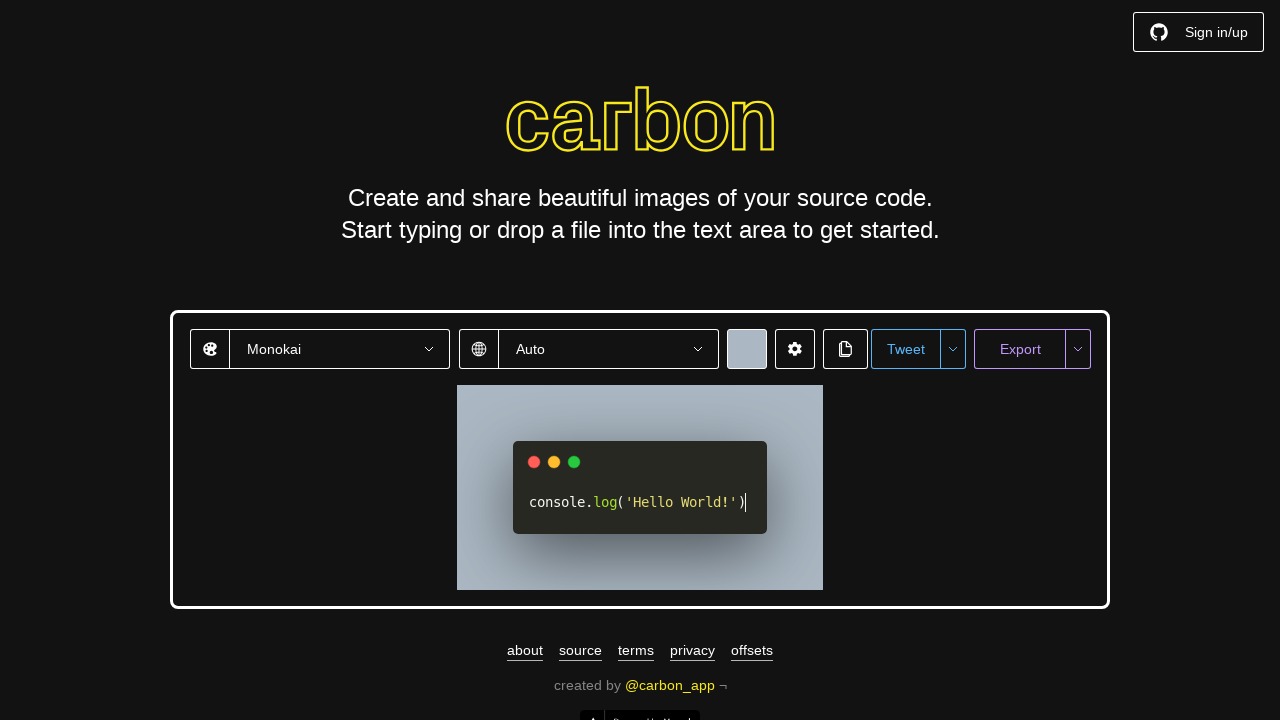

Opened export menu dropdown at (1078, 349) on internal:role=button[name="Export menu dropdown"i]
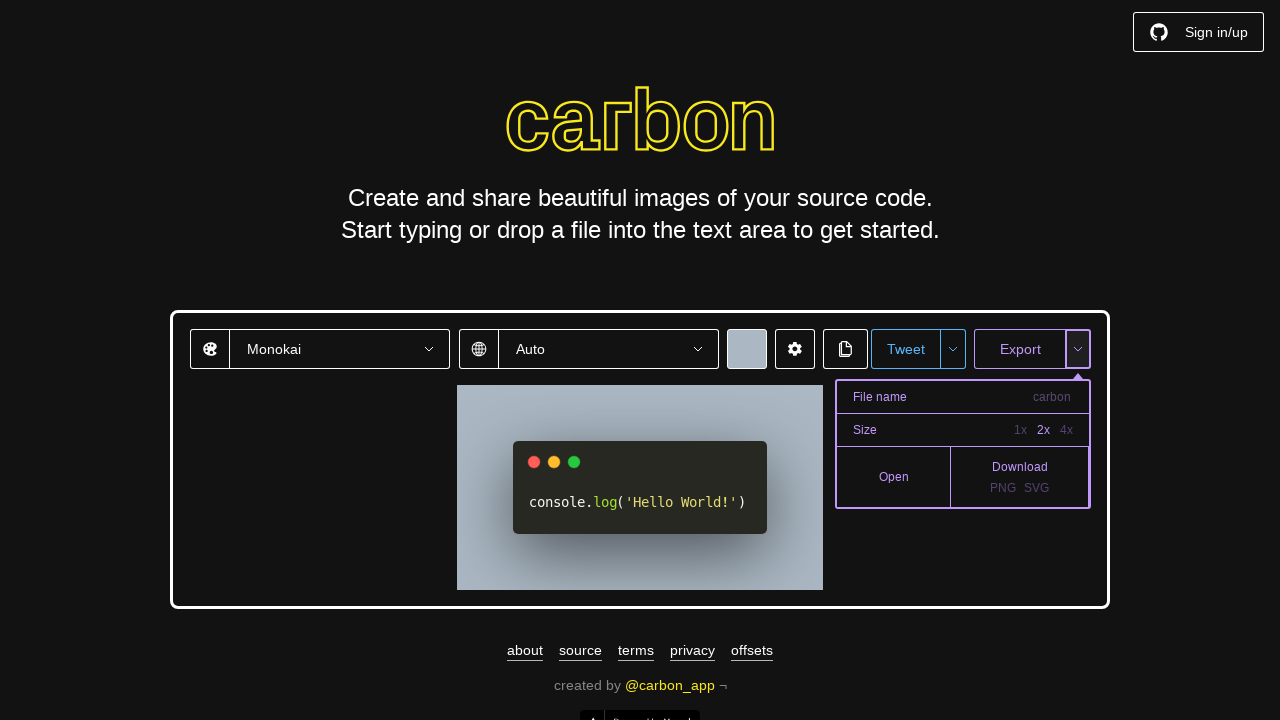

Clicked filename input field at (990, 397) on internal:attr=[placeholder="carbon"i]
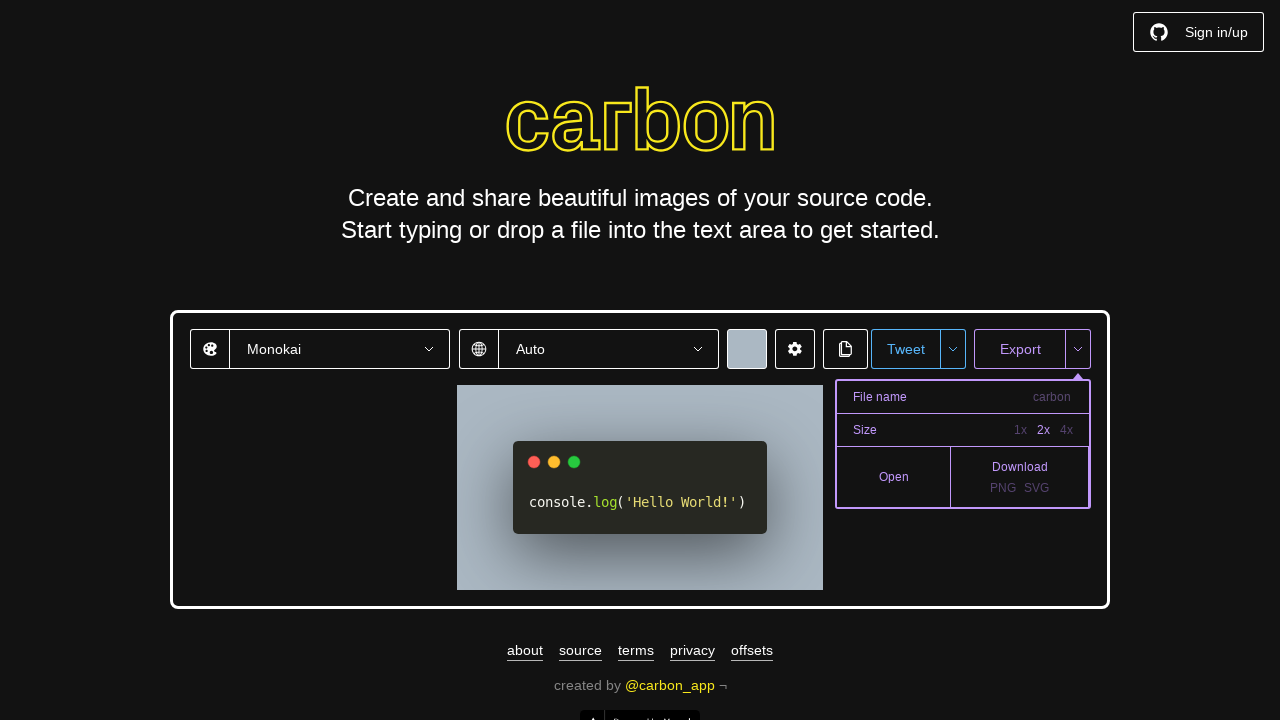

Entered filename 'my-code-snippet' on internal:attr=[placeholder="carbon"i]
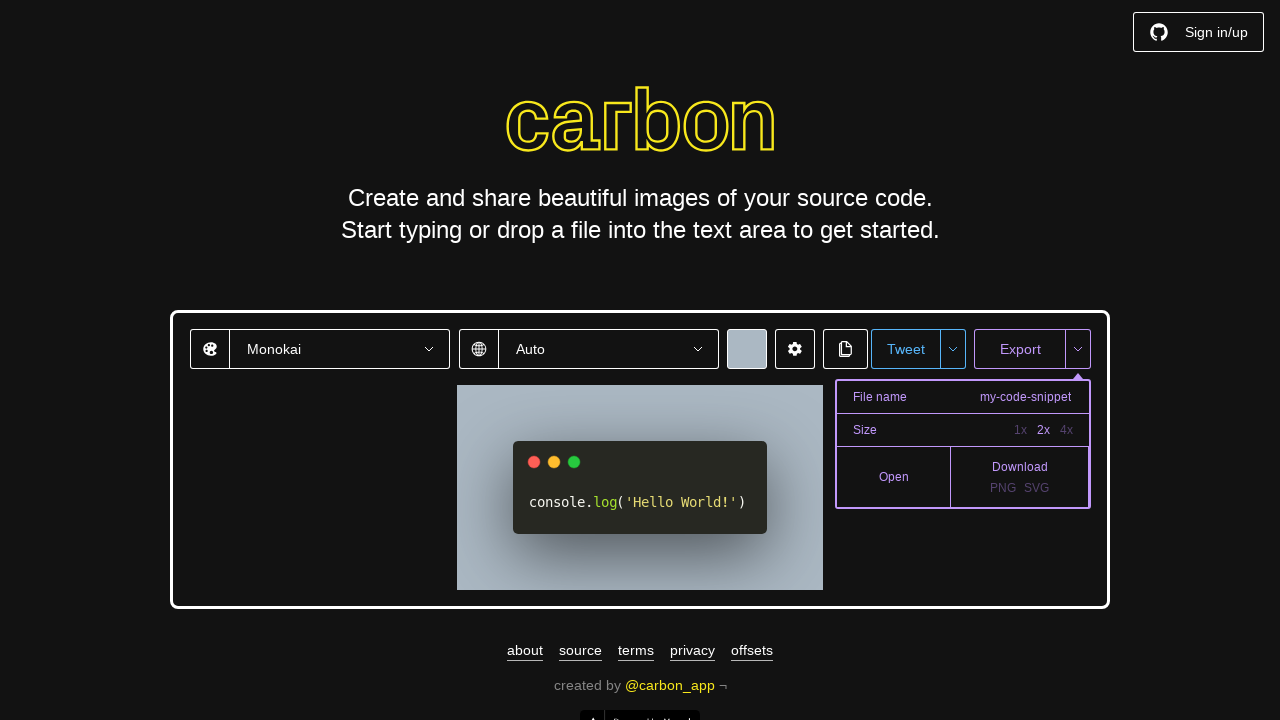

Clicked PNG button to download code snippet at (1003, 488) on internal:role=button[name="PNG"i]
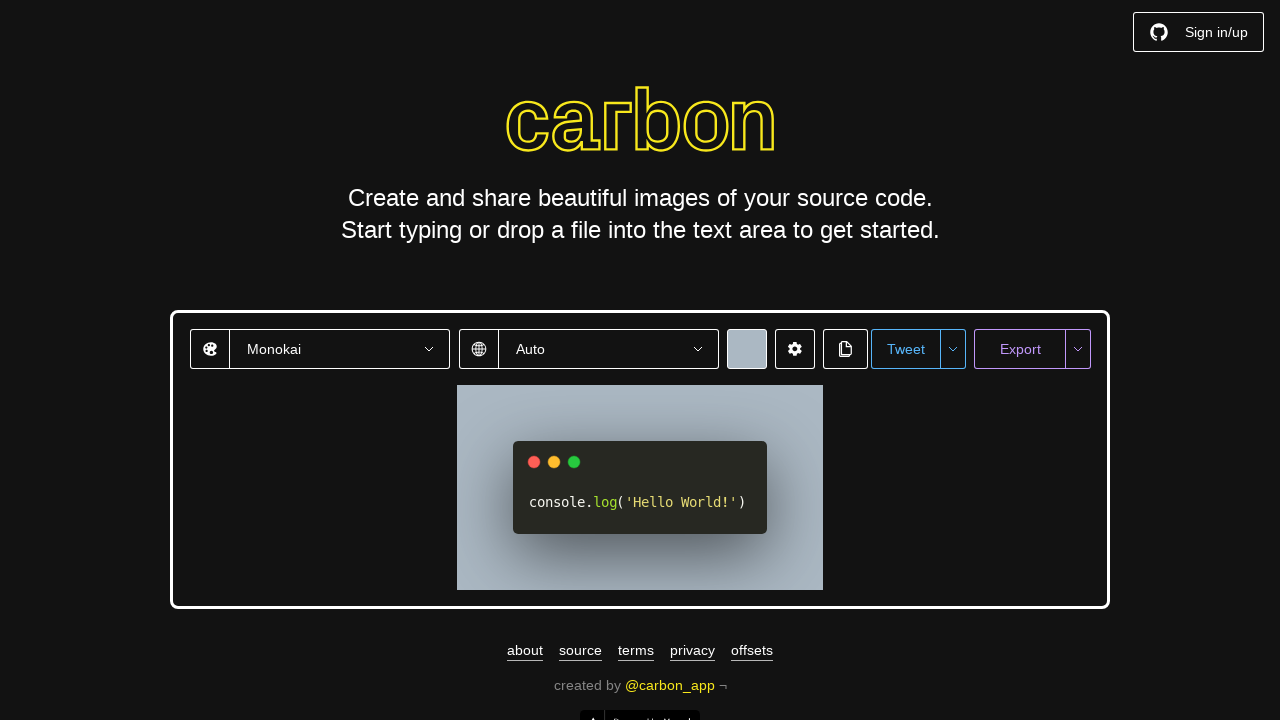

Code snippet downloaded as PNG image
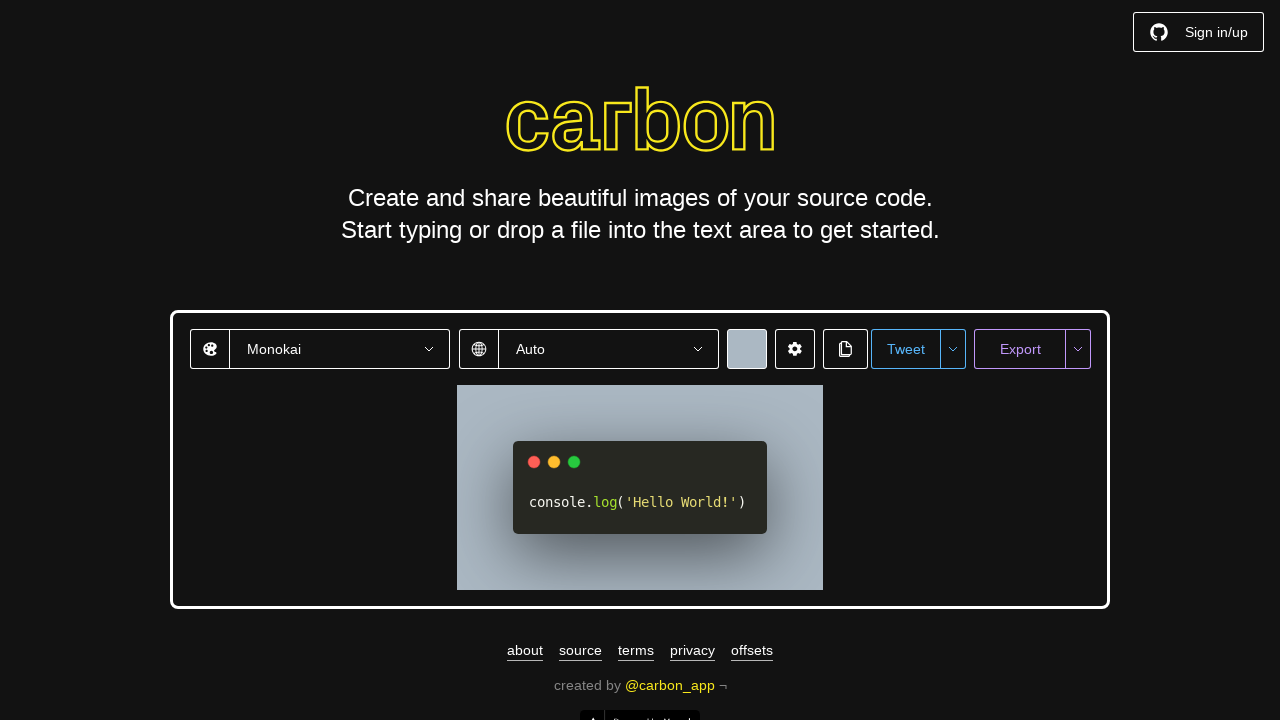

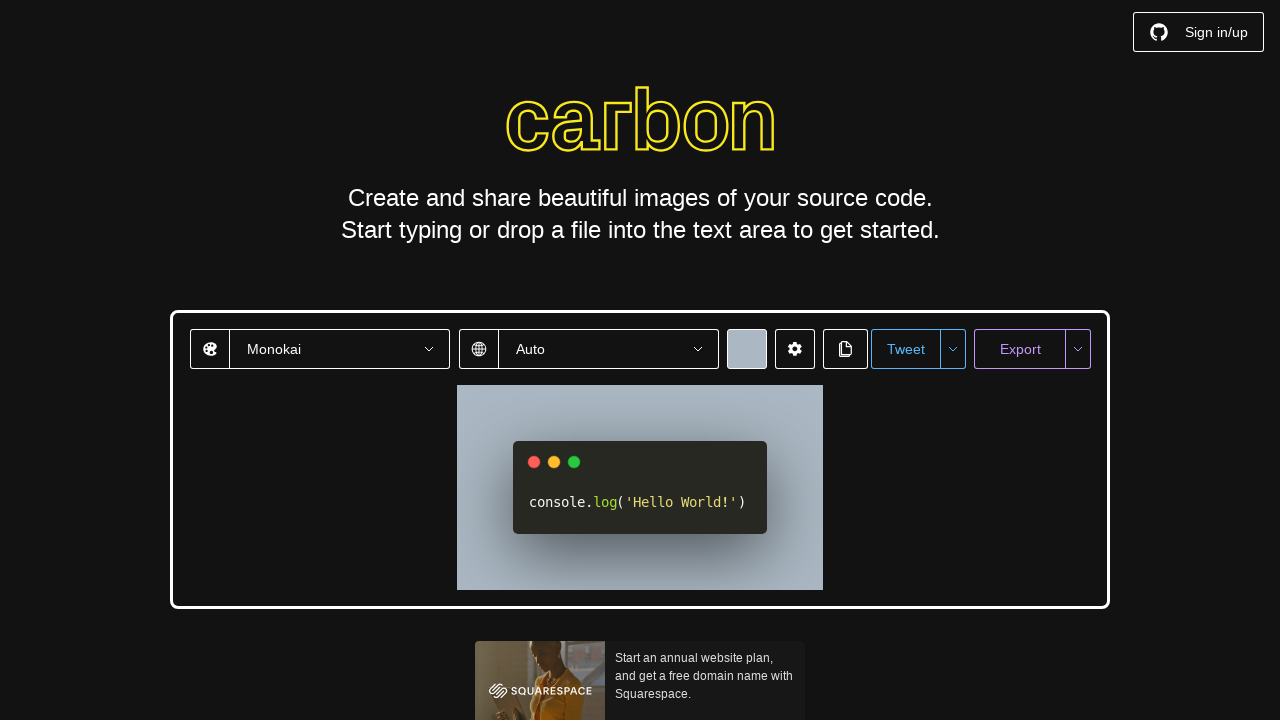